Tests AJAX loading functionality by clicking a button that triggers an AJAX request and waiting for the dynamically loaded content to appear on the page.

Starting URL: http://uitestingplayground.com/ajax

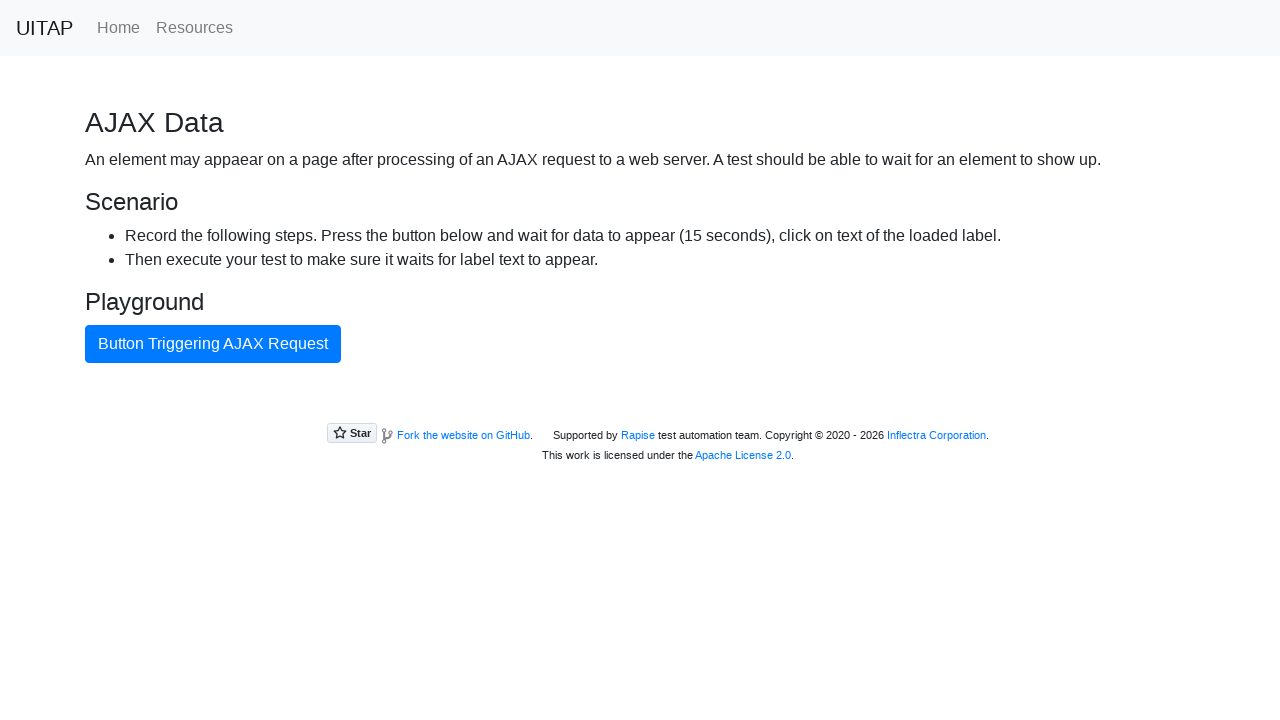

Clicked AJAX button to trigger data loading at (213, 344) on #ajaxButton
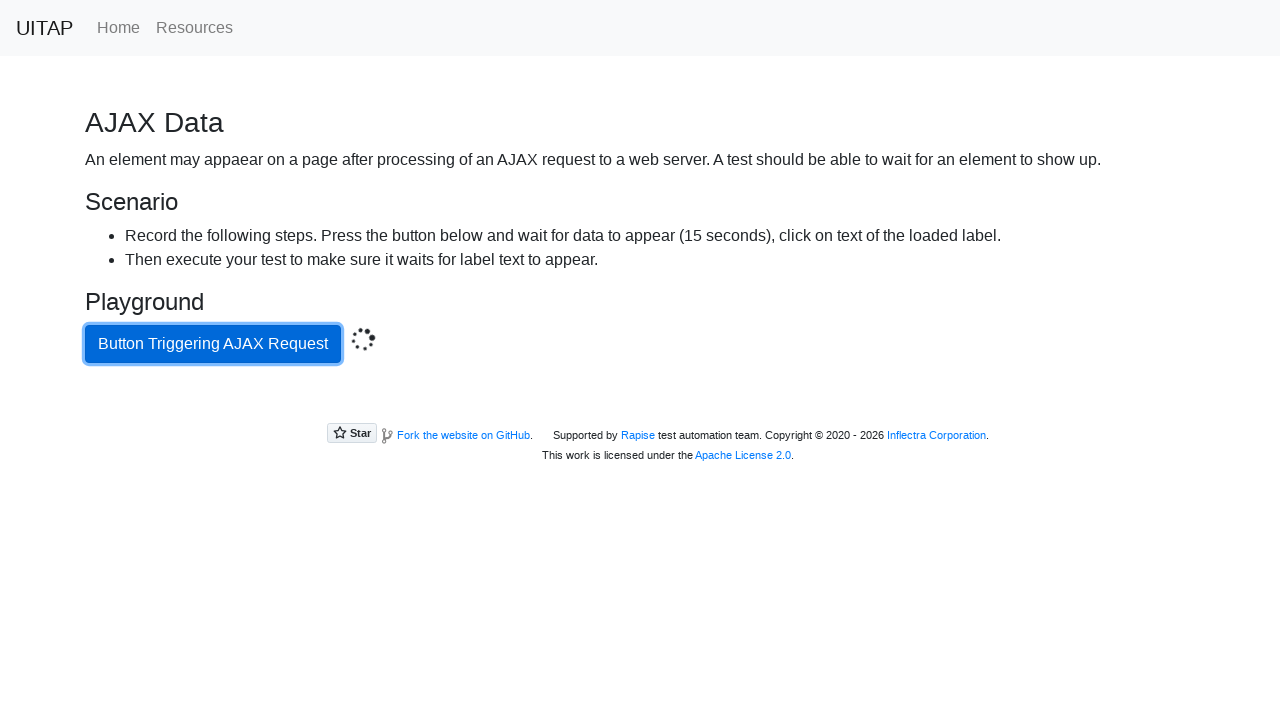

AJAX content loaded and became visible
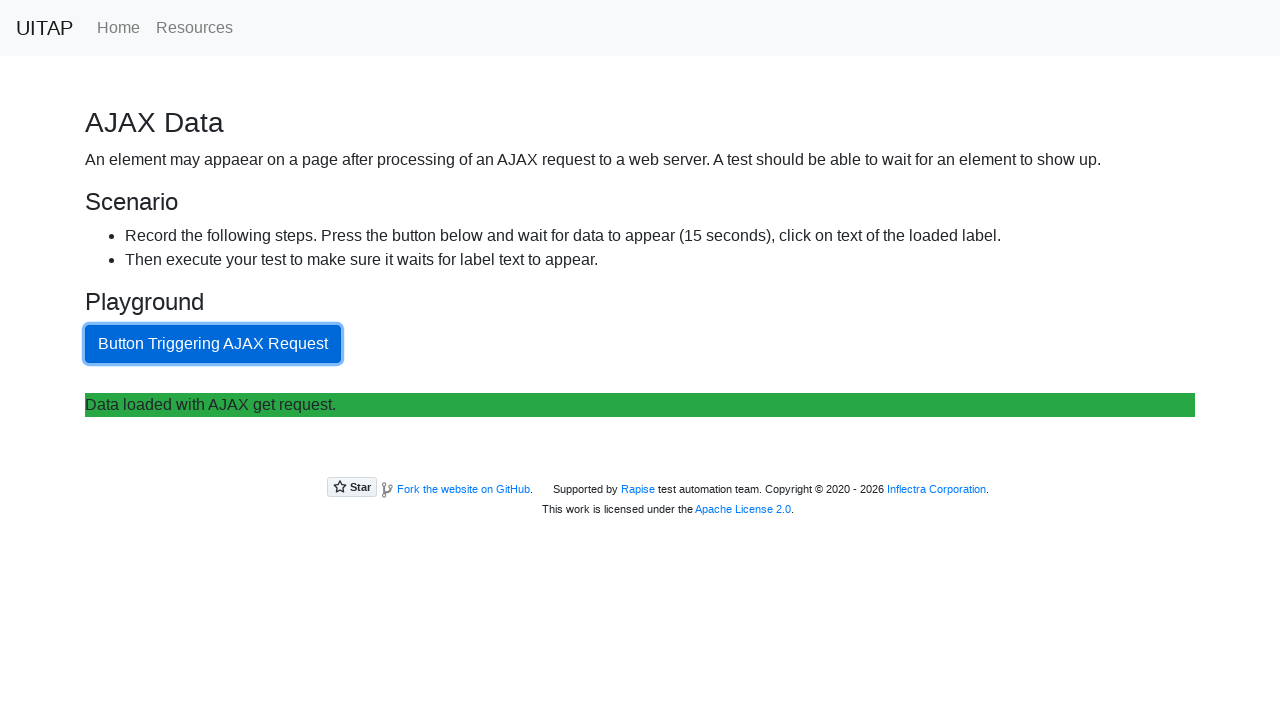

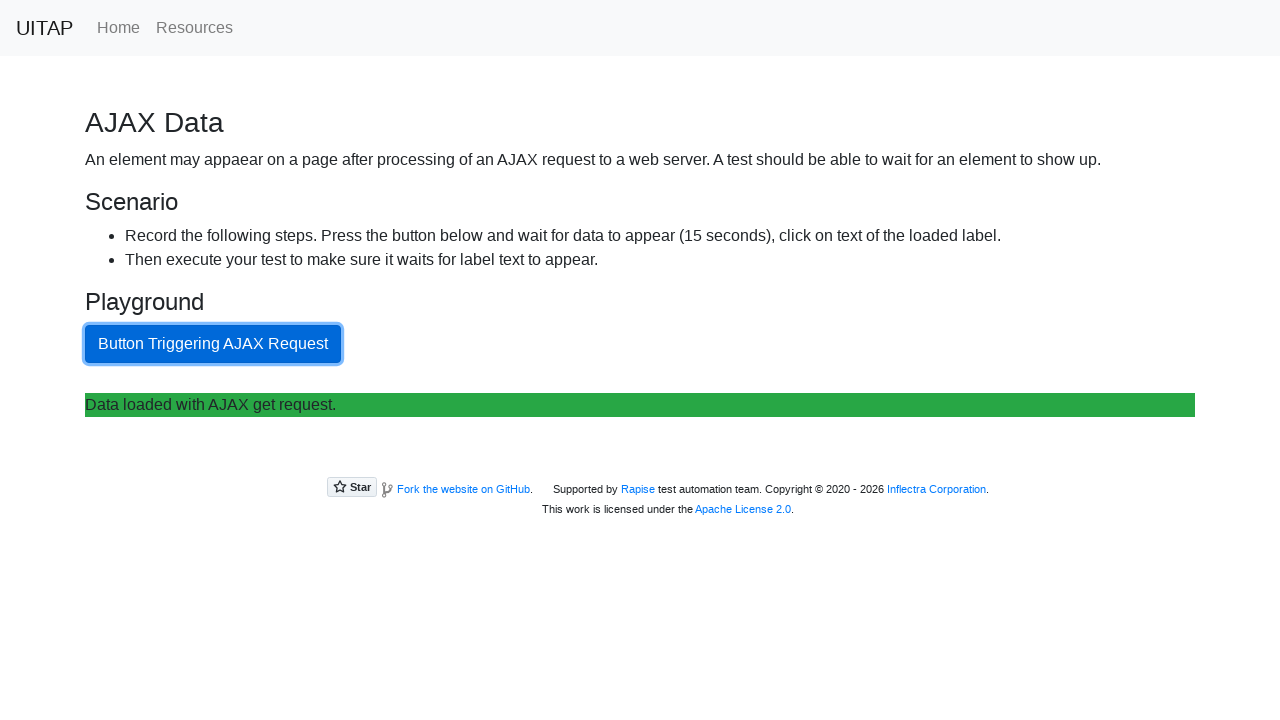